Tests window handling by clicking a link that opens a new window and switching between windows

Starting URL: https://www.w3schools.com/tags/tag_a.asp

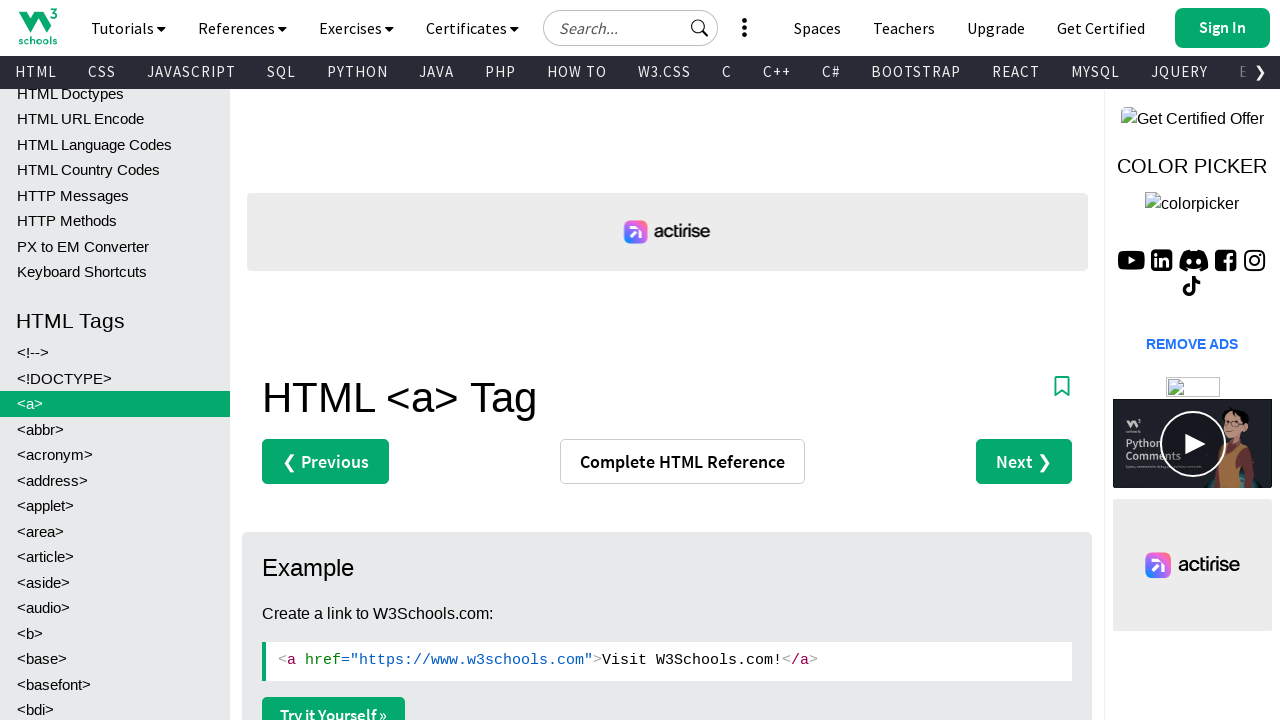

Stored reference to original page
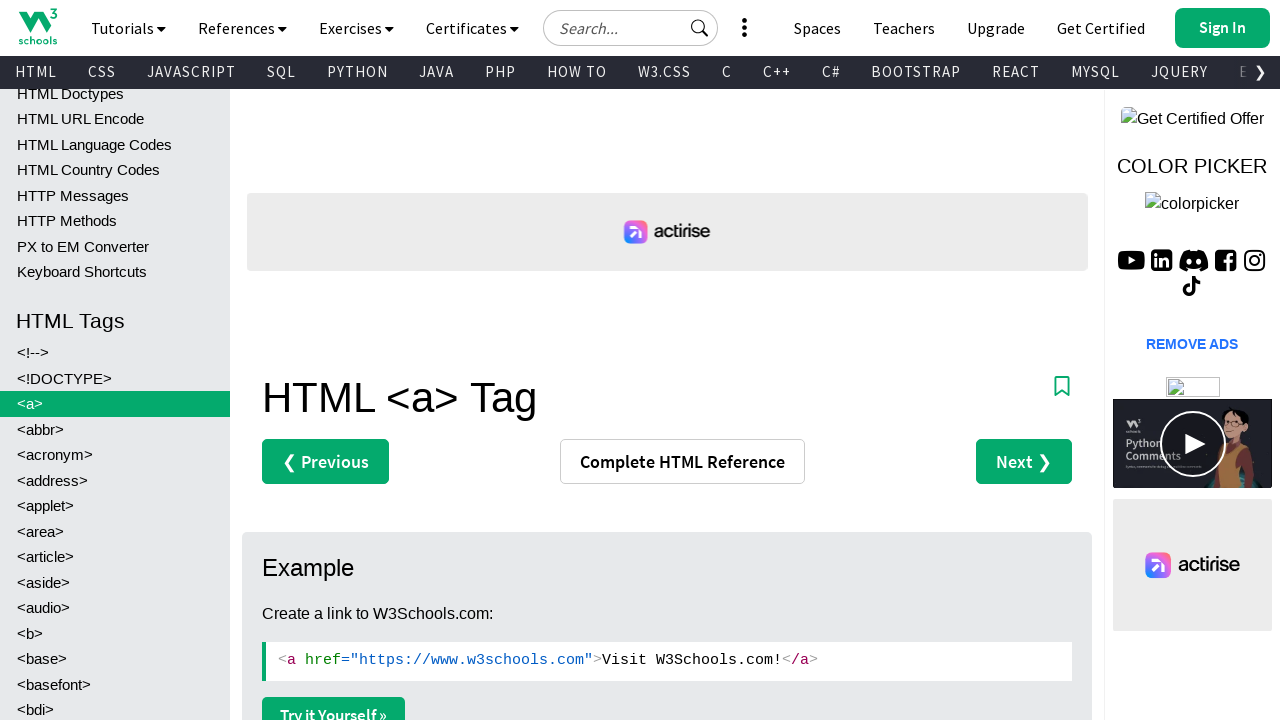

Clicked 'Try it Yourself' button at (334, 701) on a.w3-btn.w3-margin-bottom
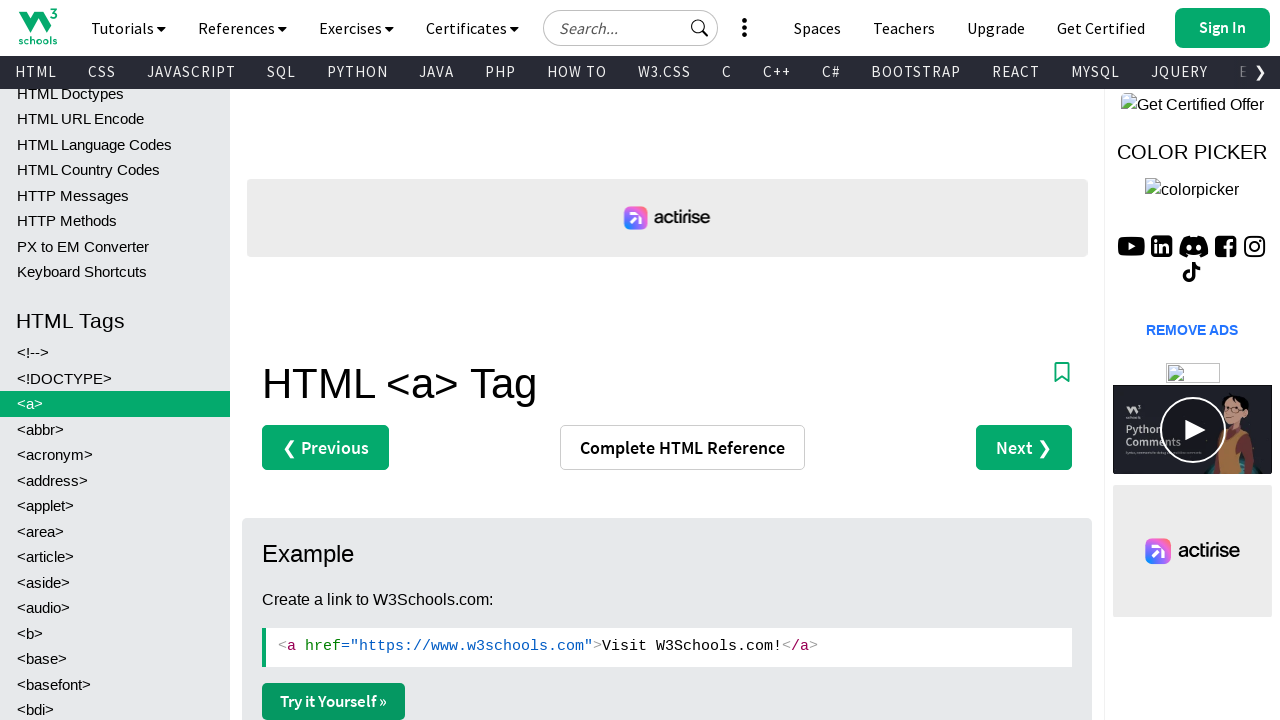

Clicked button to open new window and captured new page at (334, 701) on a.w3-btn.w3-margin-bottom
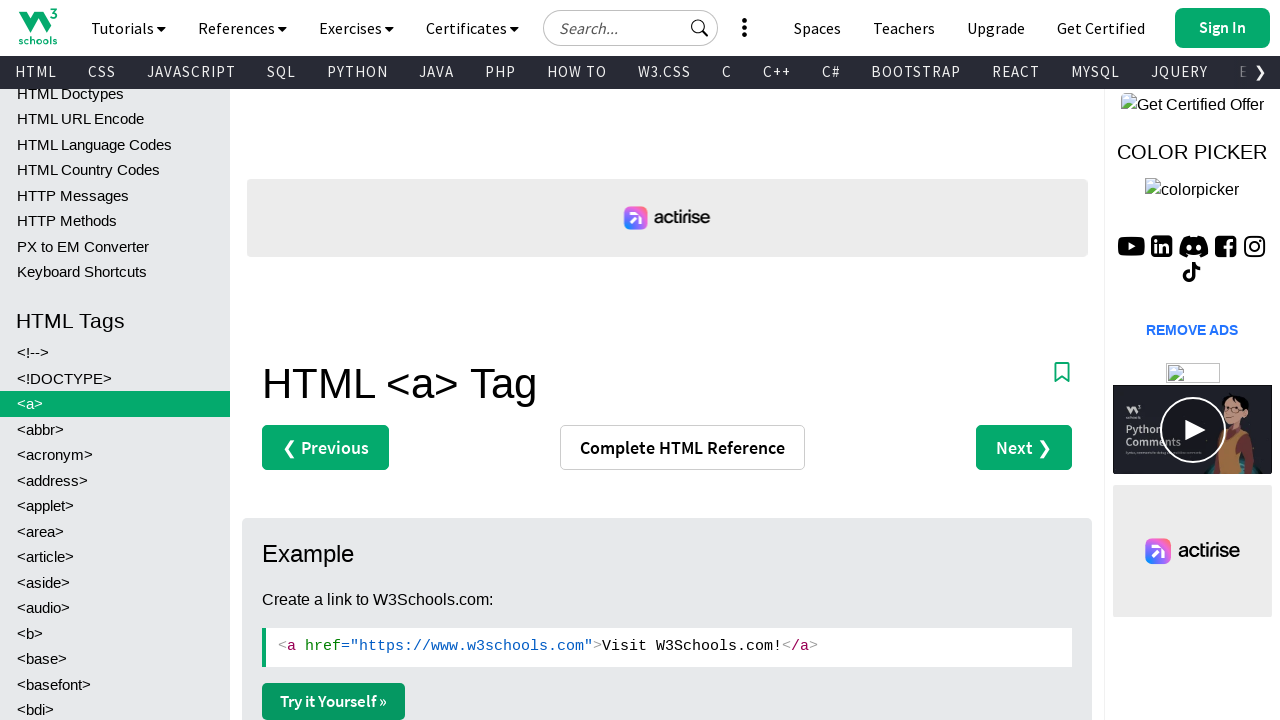

New page/window opened successfully
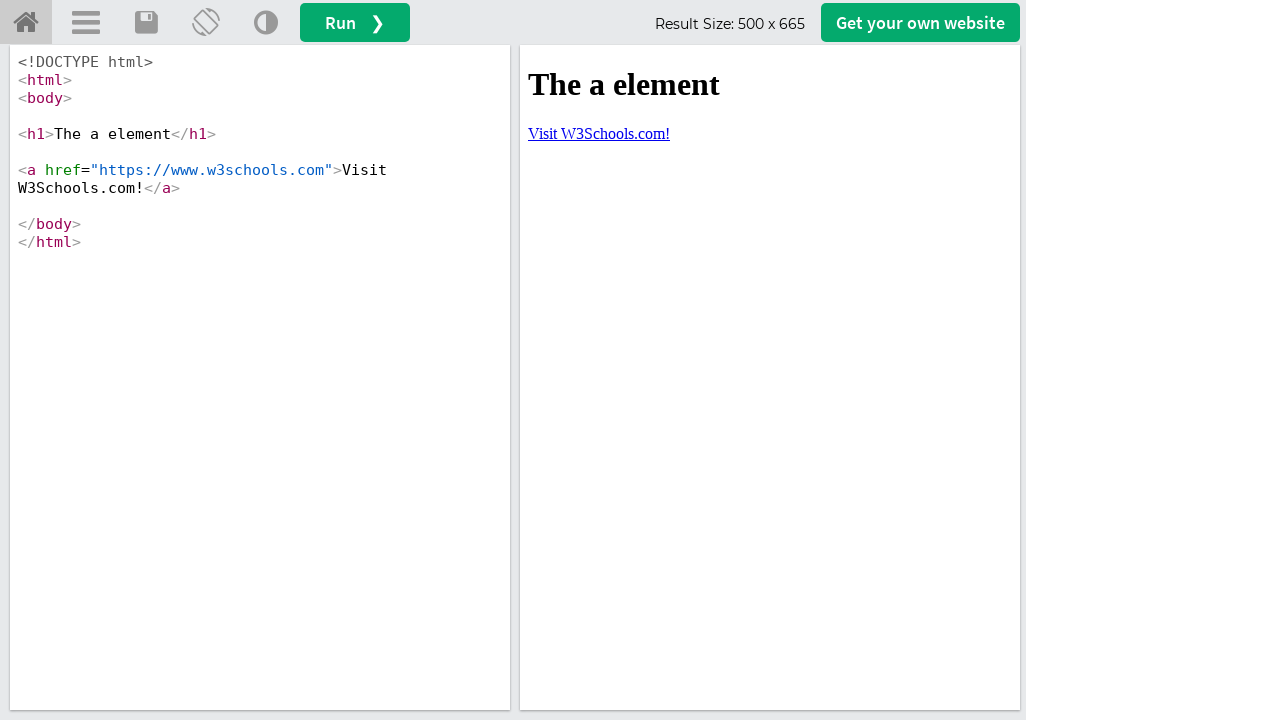

Switched back to original page window
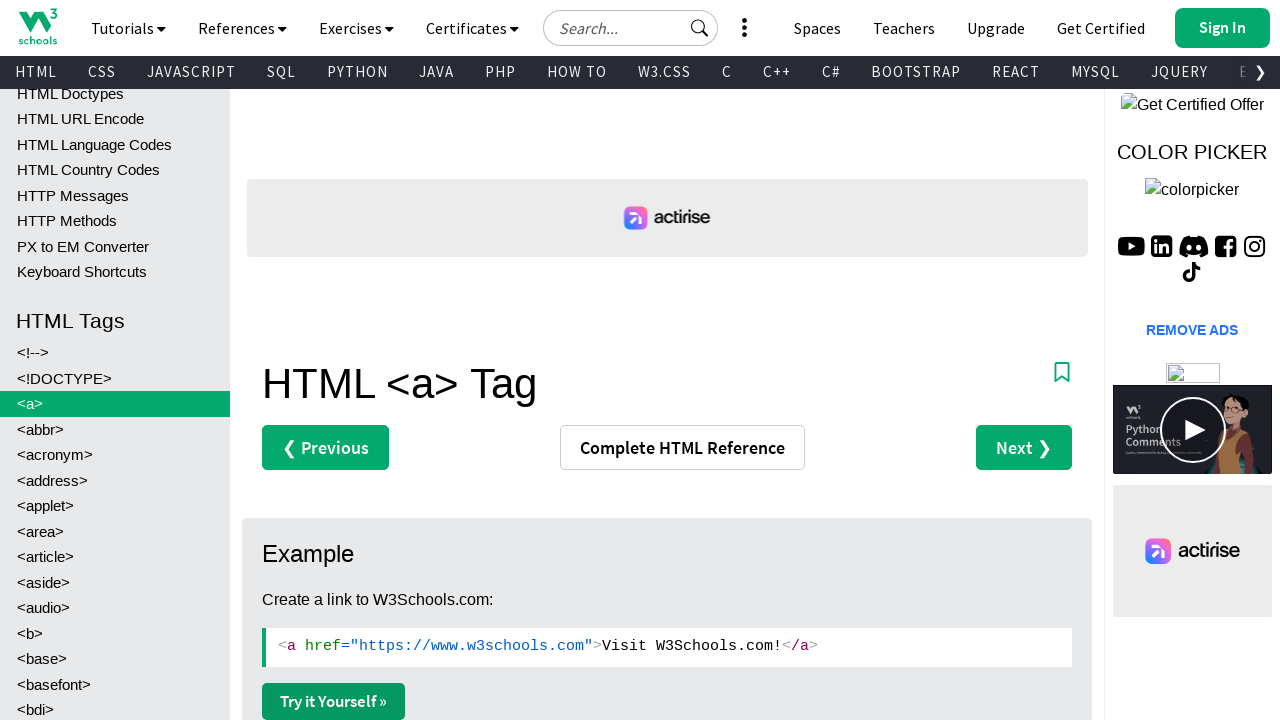

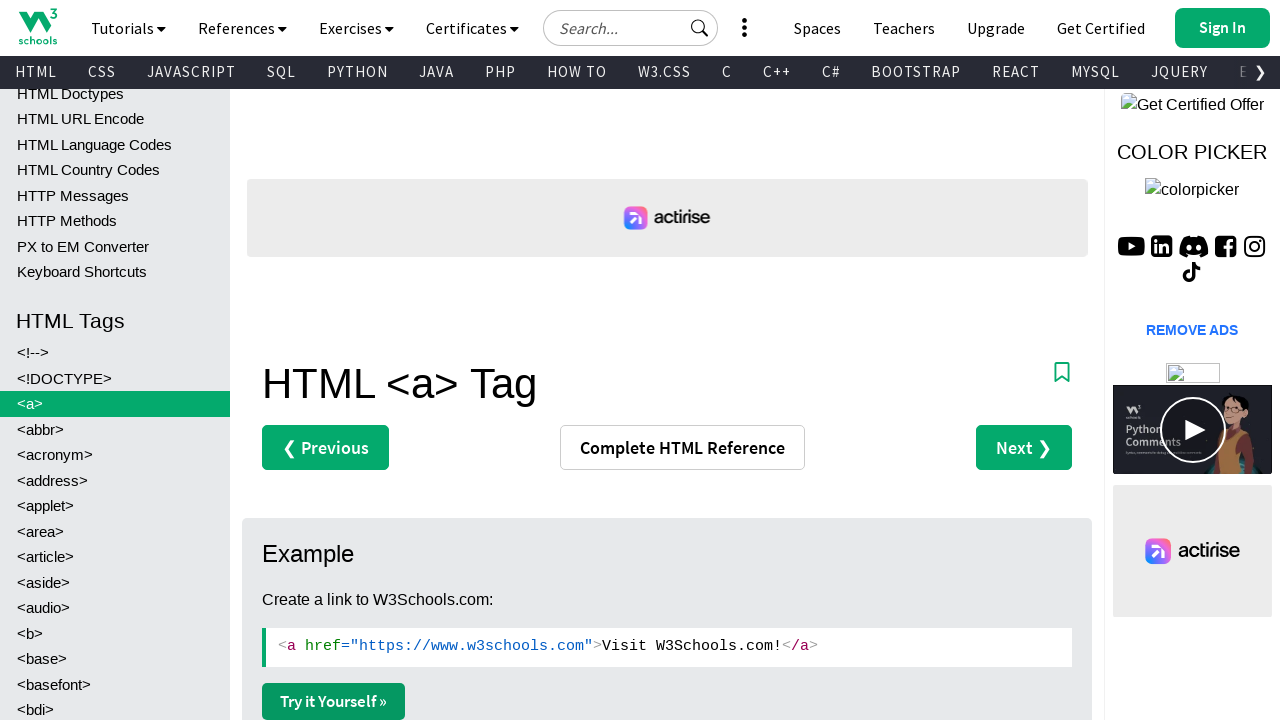